Tests an e-commerce shopping flow by searching for products containing "ca", incrementing quantities, adding items to cart, removing one item, and proceeding to checkout

Starting URL: https://rahulshettyacademy.com/seleniumPractise/#/

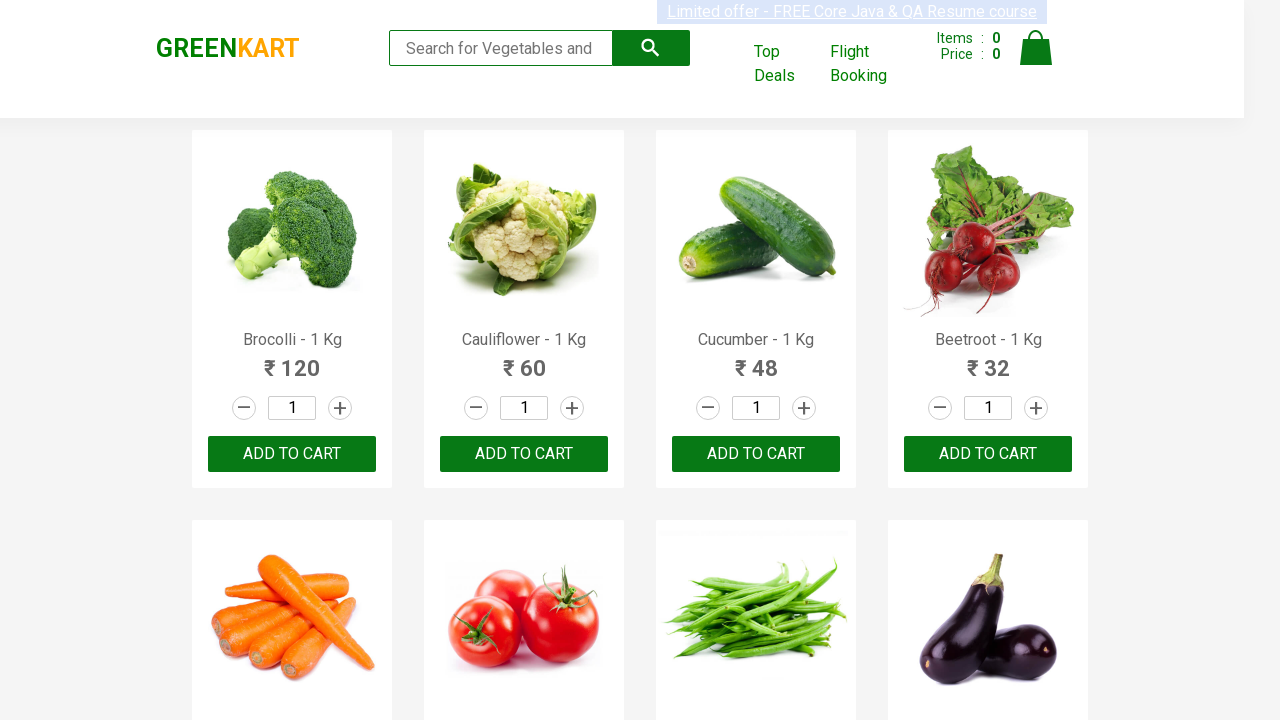

Filled search field with 'ca' to filter products on input[type='search']
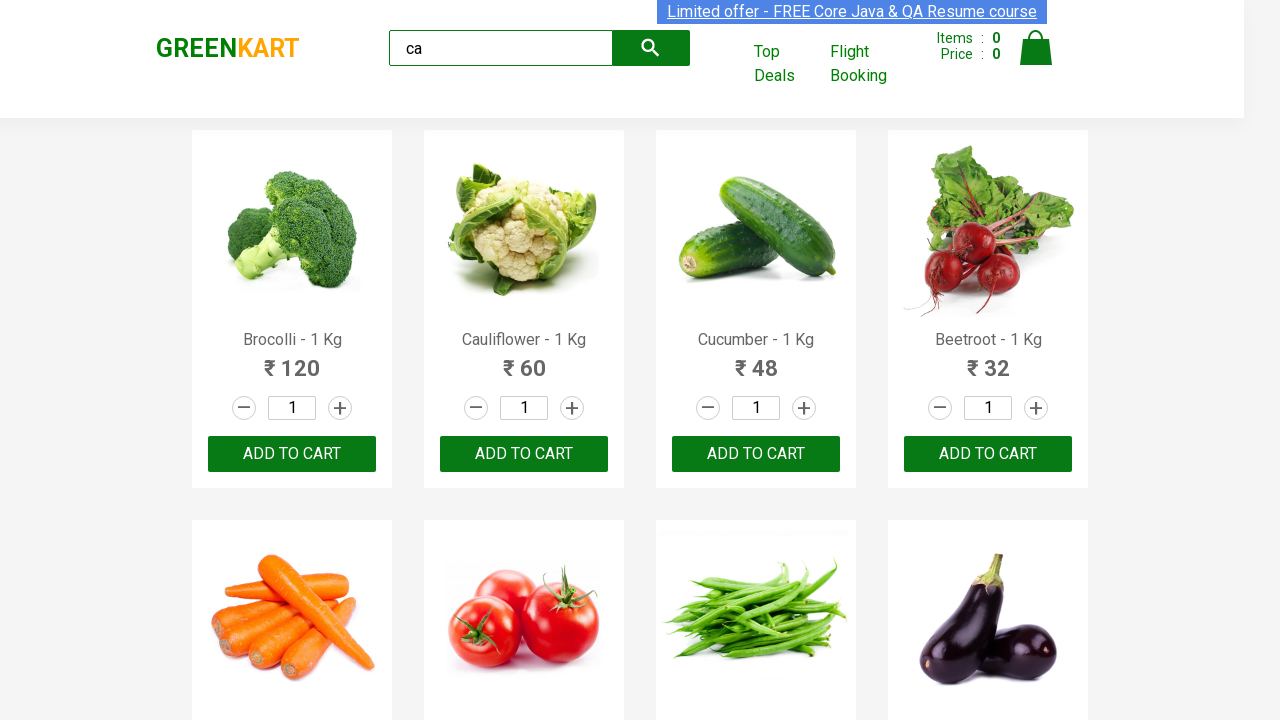

Waited for search results to filter
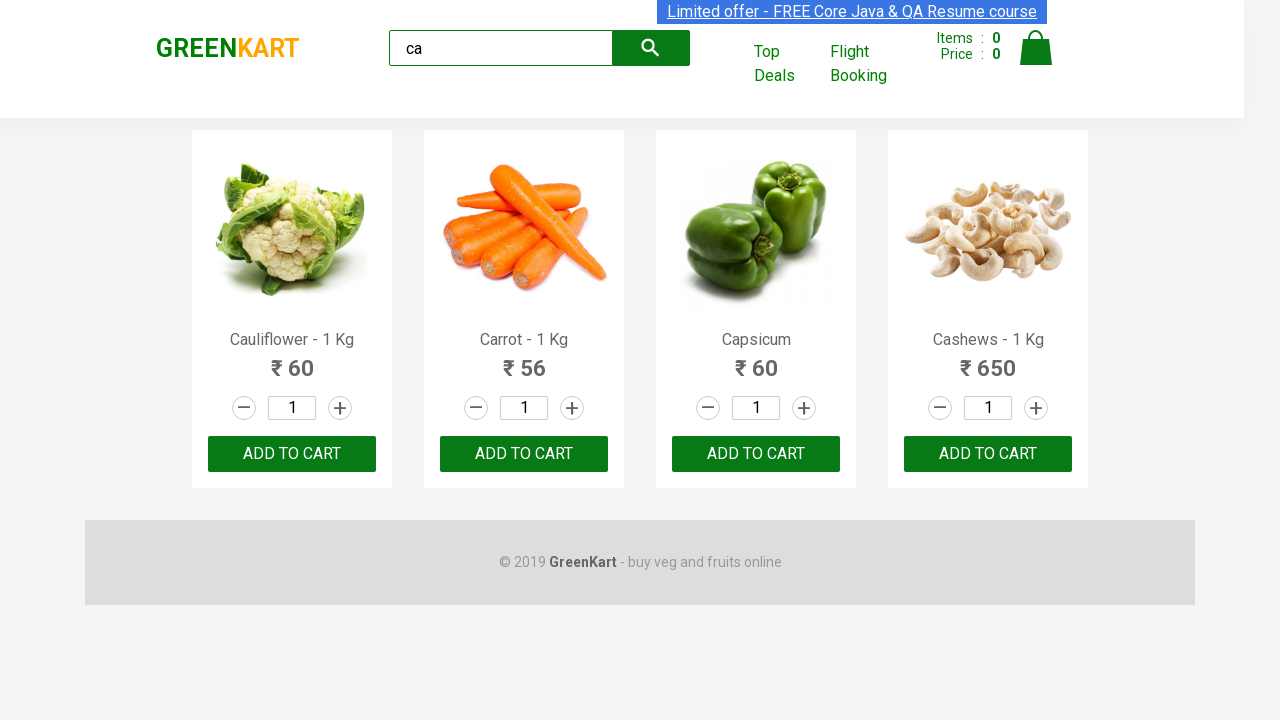

Clicked increment button to increase product quantity at (340, 408) on a.increment >> nth=0
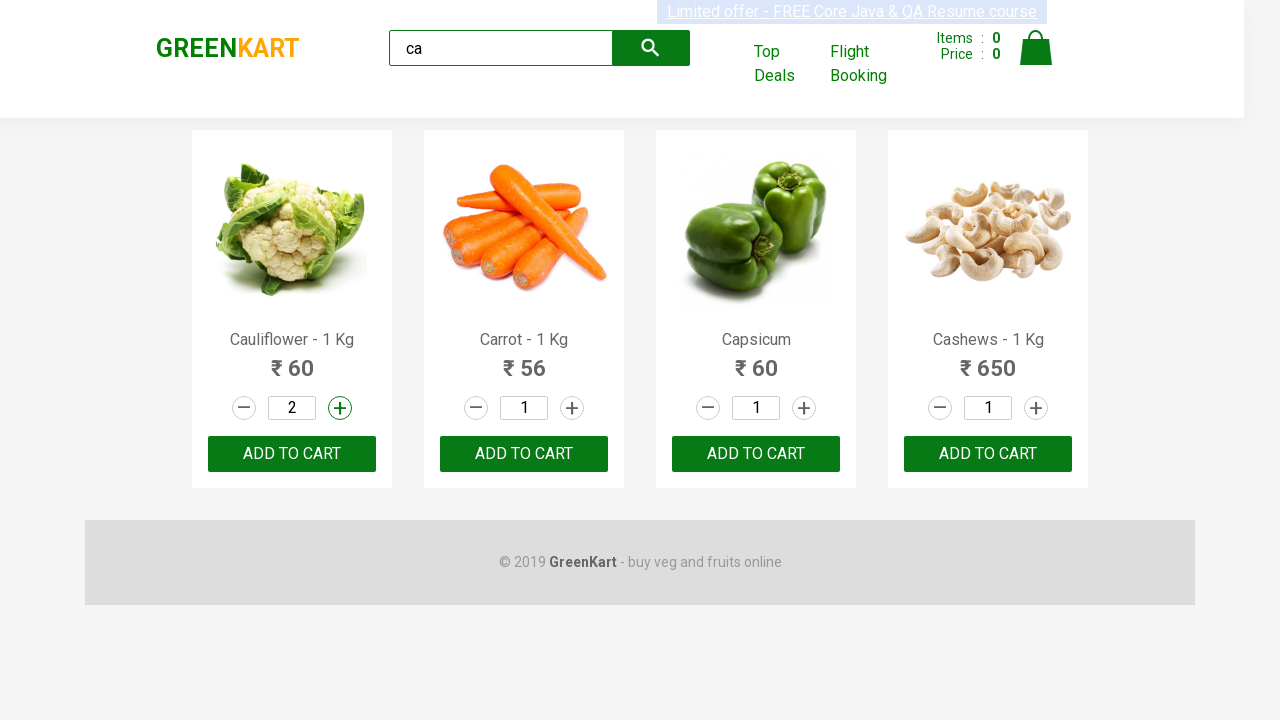

Clicked increment button to increase product quantity at (572, 408) on a.increment >> nth=1
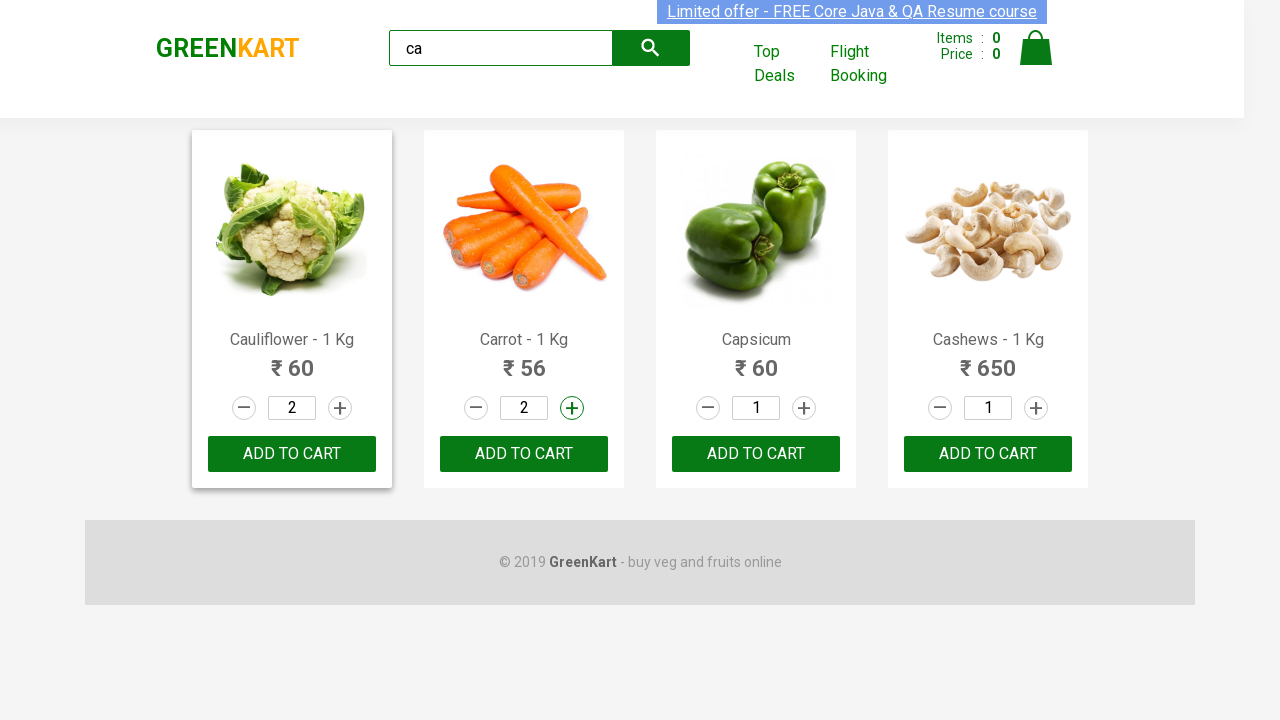

Clicked increment button to increase product quantity at (804, 408) on a.increment >> nth=2
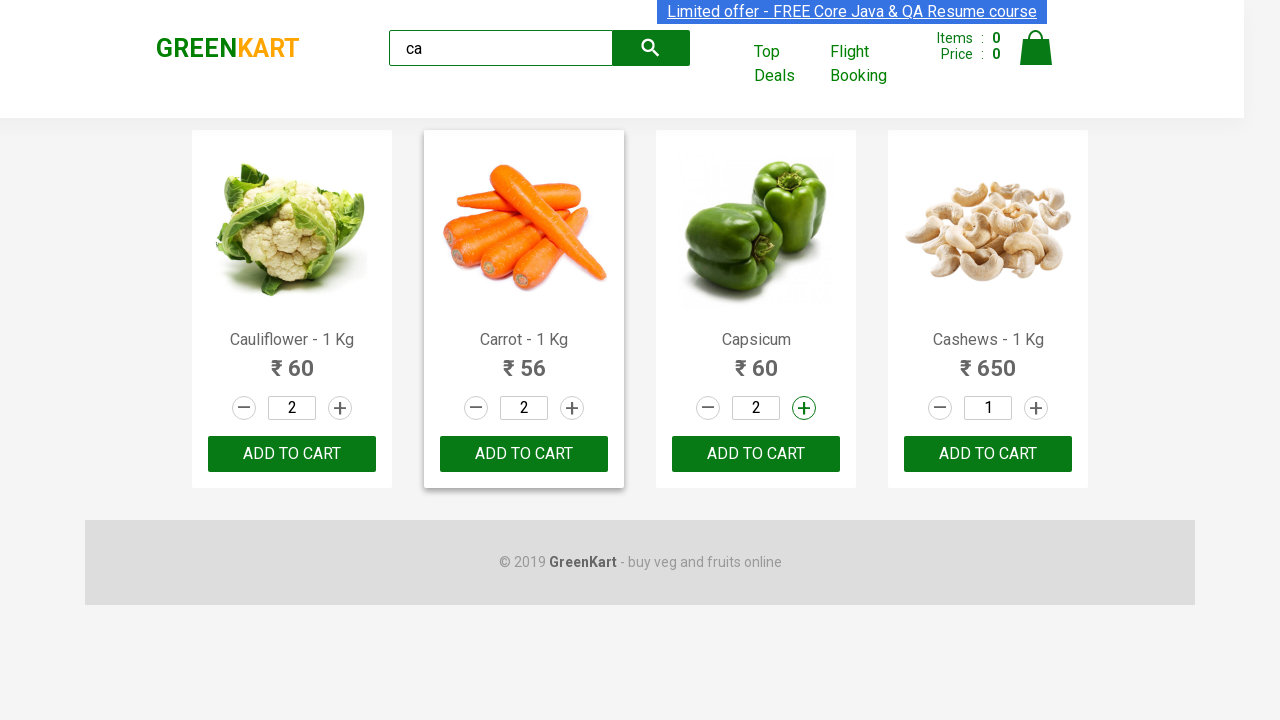

Clicked increment button to increase product quantity at (1036, 408) on a.increment >> nth=3
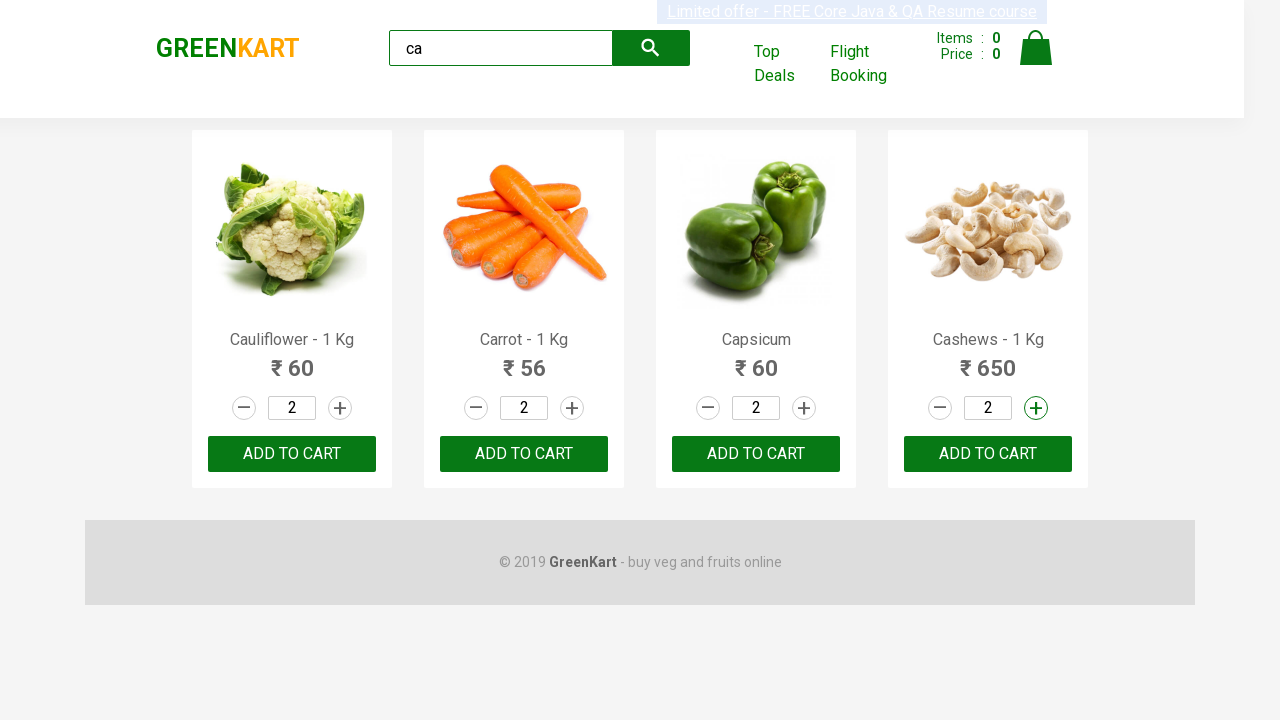

Clicked 'ADD TO CART' button to add product to cart at (292, 454) on button:has-text('ADD TO CART') >> nth=0
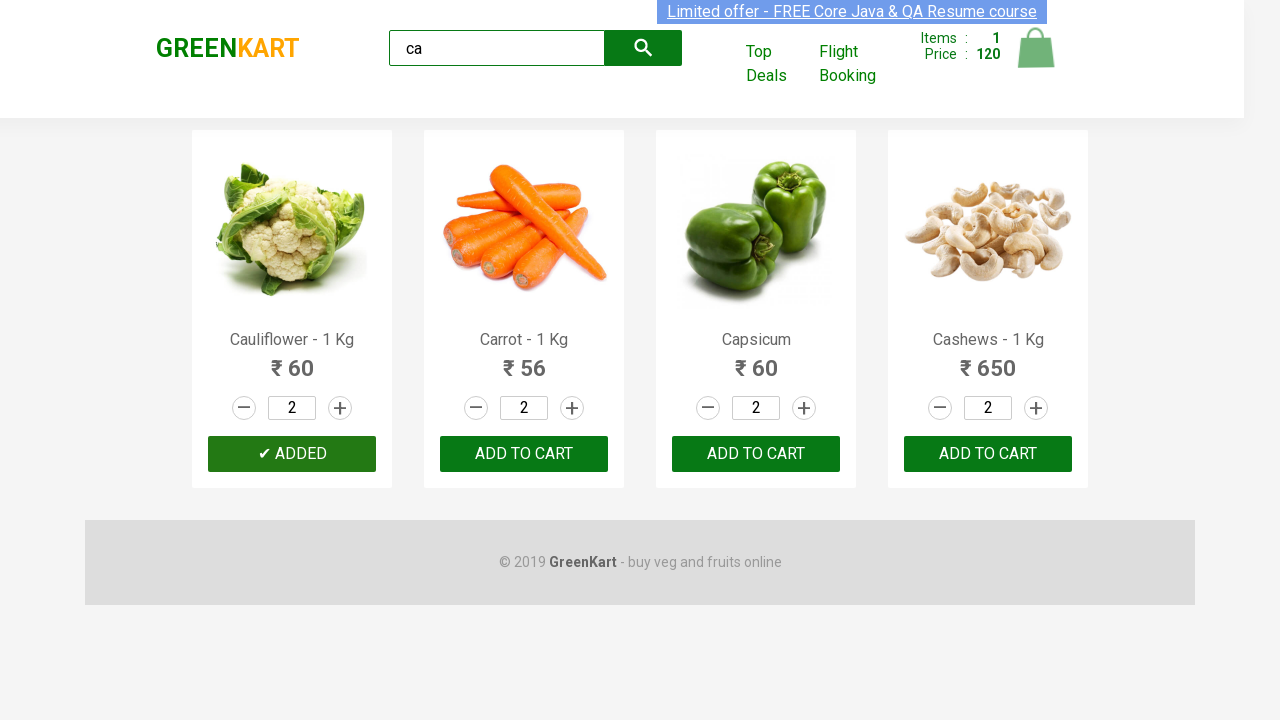

Clicked 'ADD TO CART' button to add product to cart at (756, 454) on button:has-text('ADD TO CART') >> nth=1
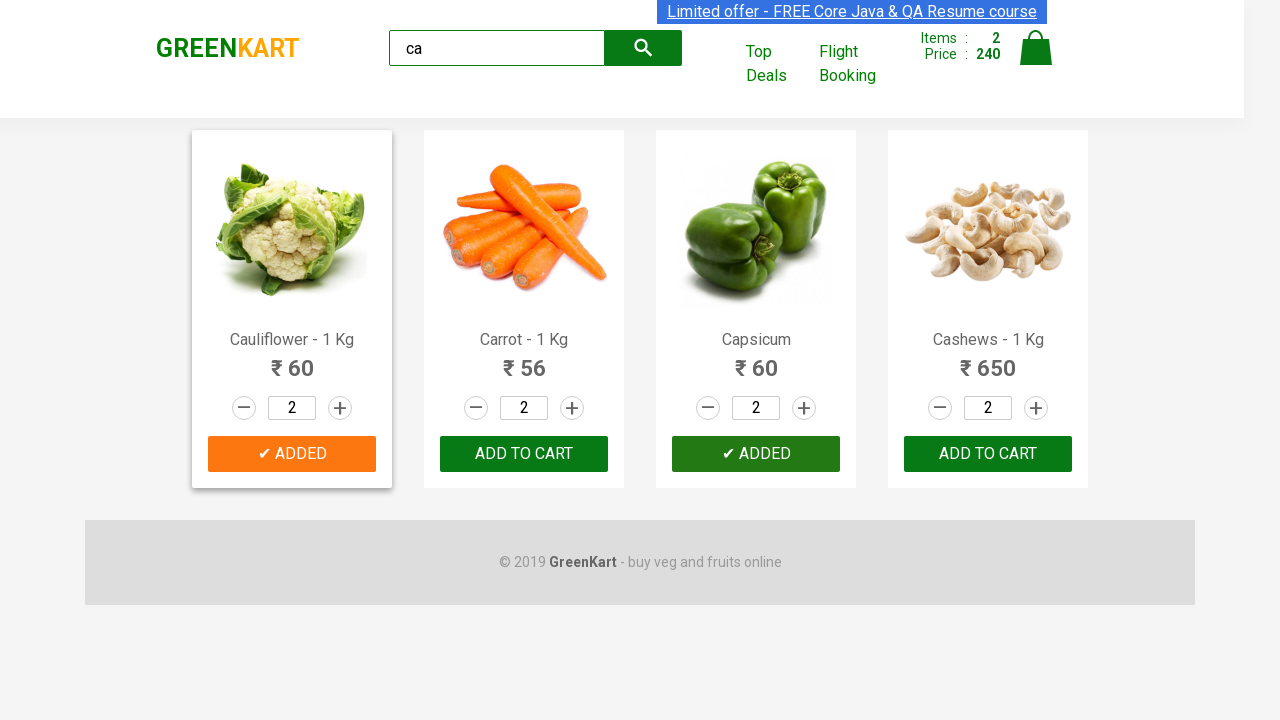

Clicked 'ADD TO CART' button to add product to cart at (988, 454) on button:has-text('ADD TO CART') >> nth=2
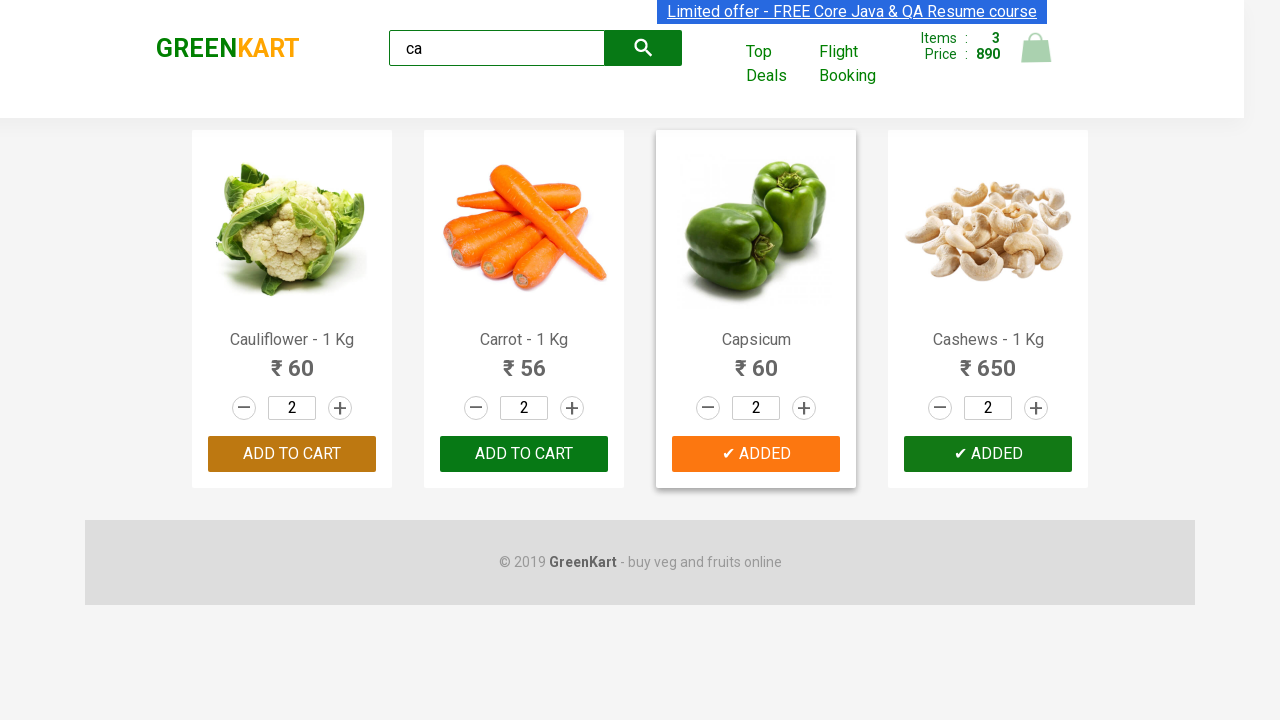

Clicked 'ADD TO CART' button to add product to cart at (988, 454) on button:has-text('ADD TO CART') >> nth=3
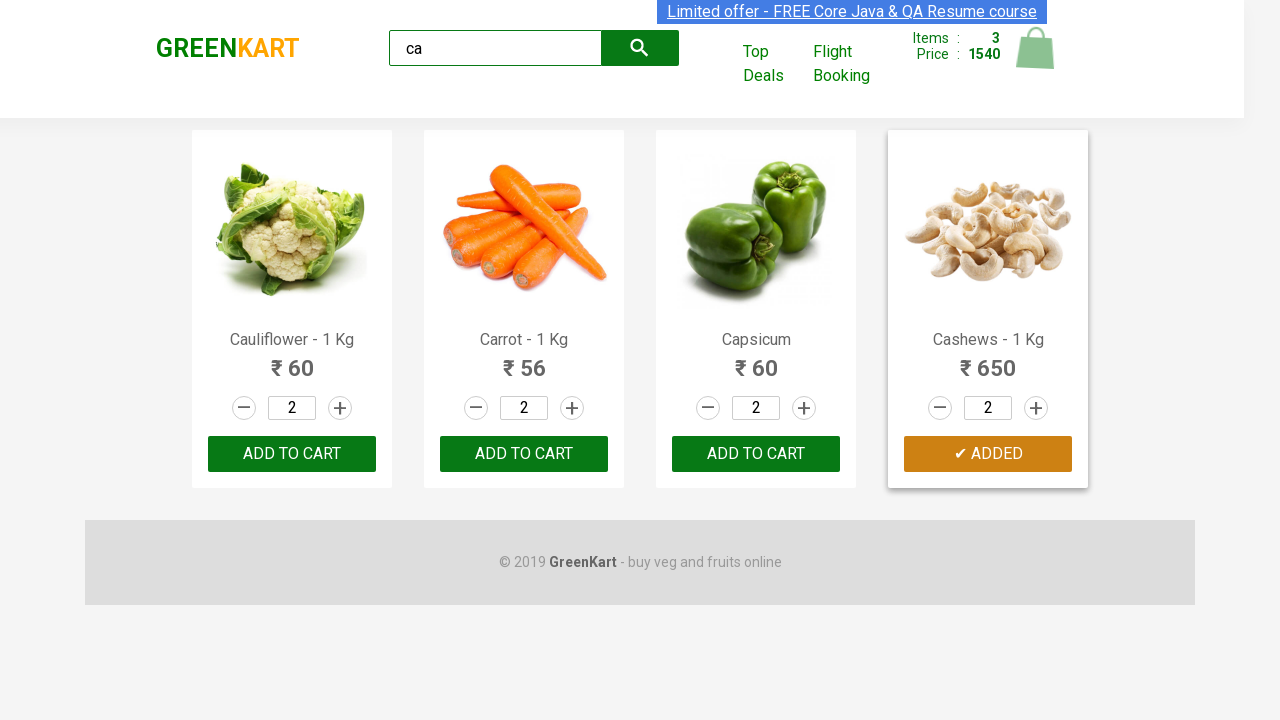

Clicked cart icon to view shopping cart at (1036, 59) on a.cart-icon
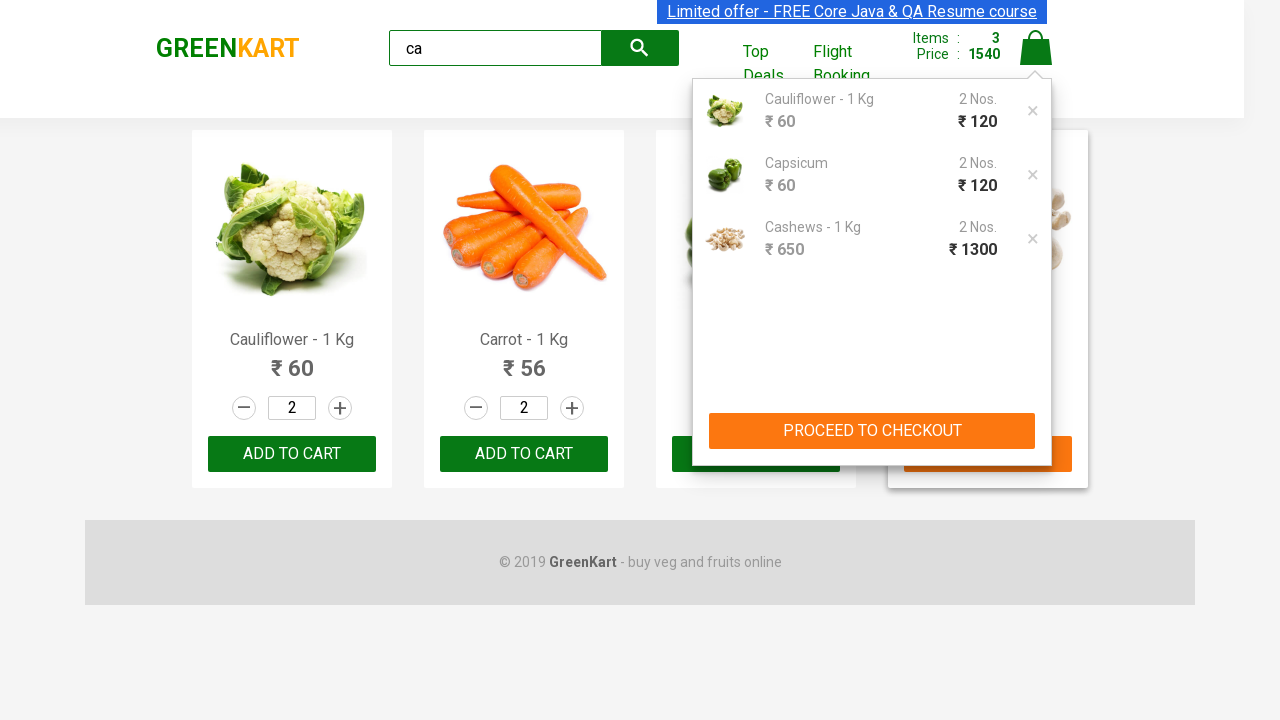

Clicked remove button to remove second item from cart at (1033, 175) on (//a[@class='product-remove'])[2]
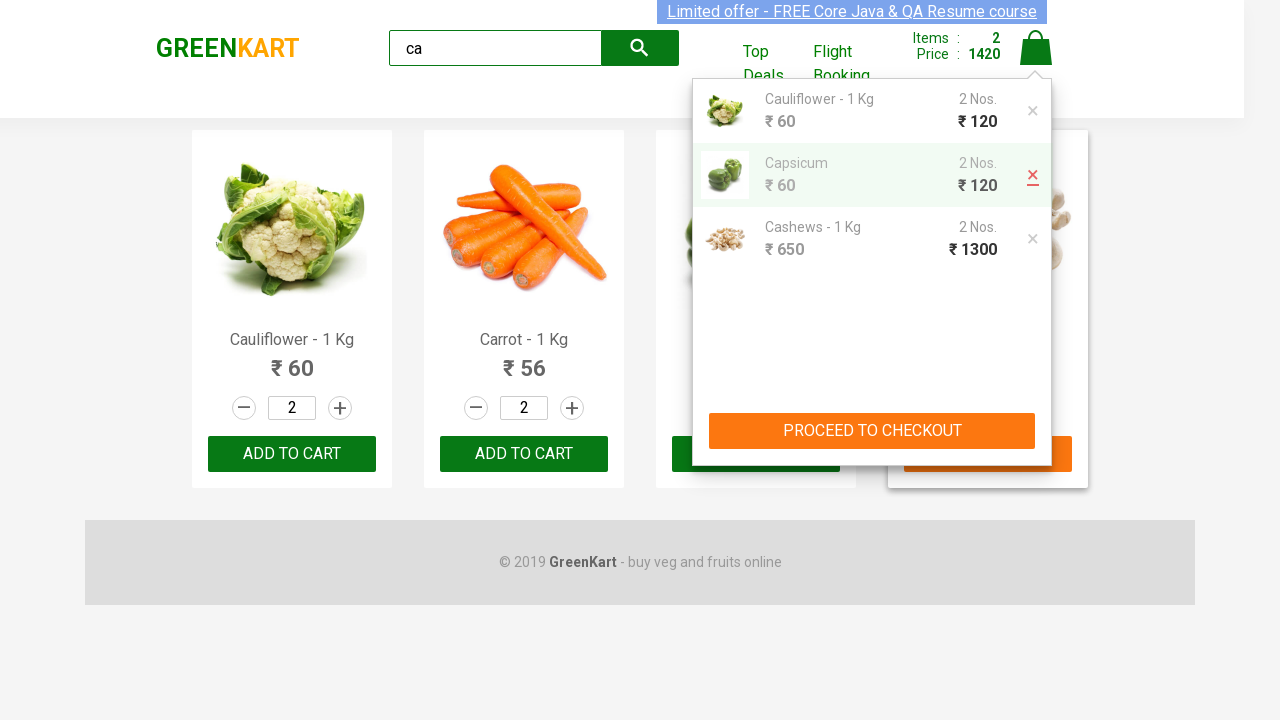

Clicked 'PROCEED TO CHECKOUT' button to proceed with checkout at (872, 431) on button:has-text('PROCEED TO CHECKOUT')
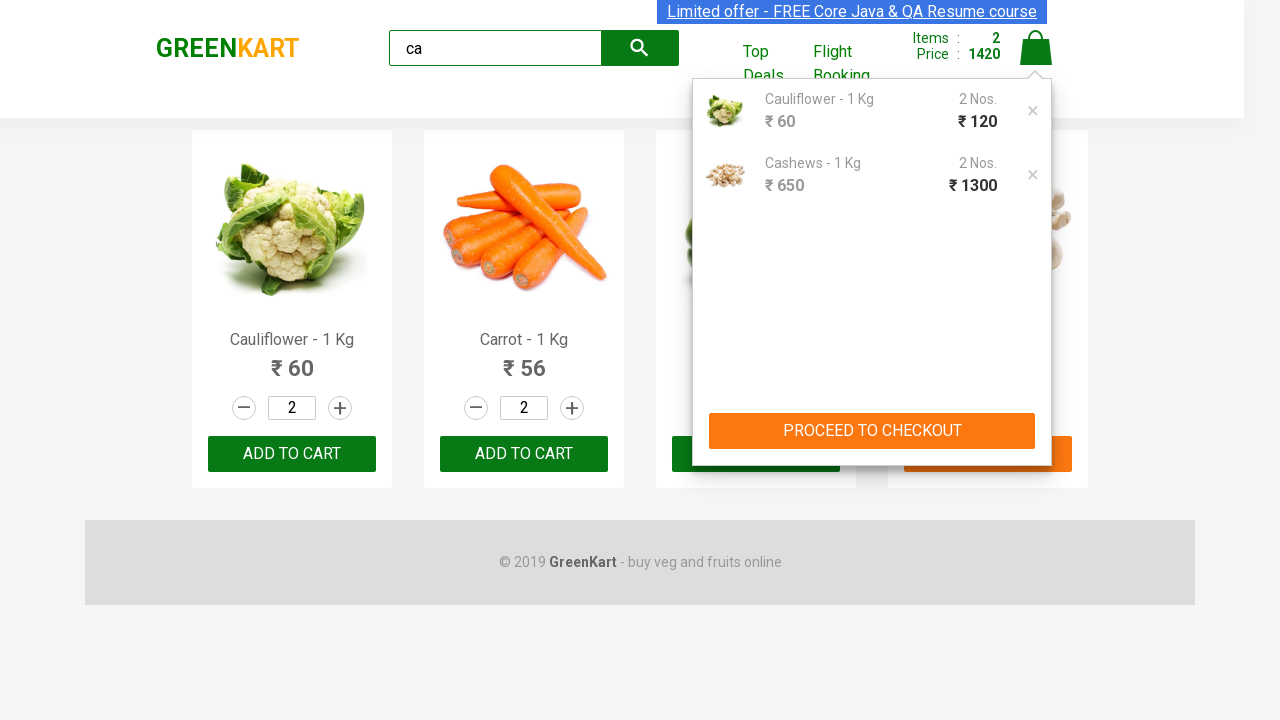

Checkout page loaded and products verified on display
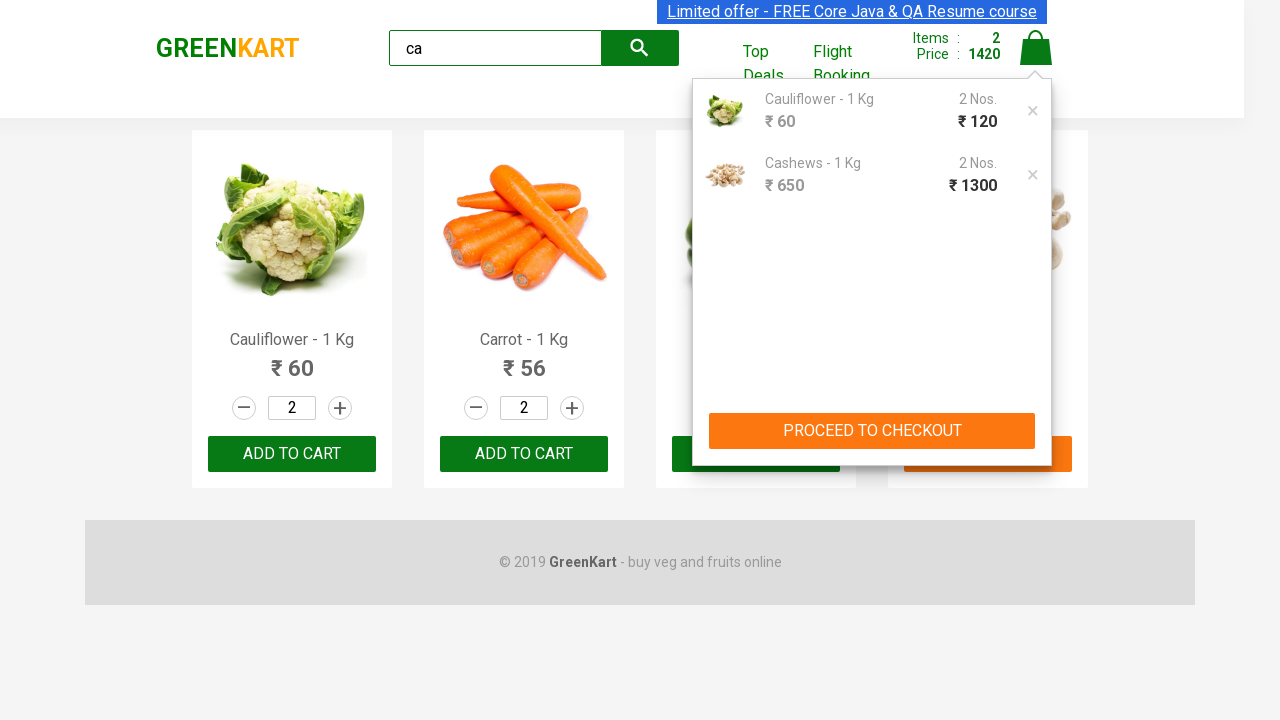

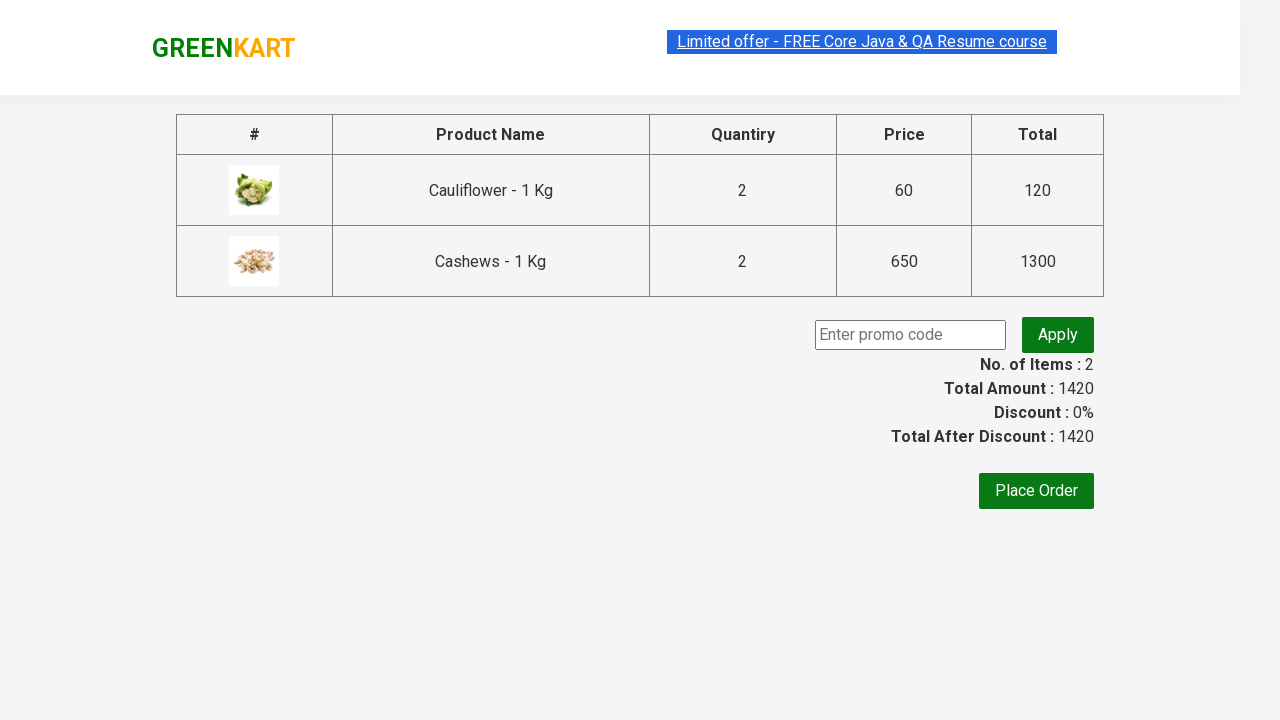